Tests key press functionality by focusing on an input field and pressing the TAB key

Starting URL: https://the-internet.herokuapp.com/key_presses

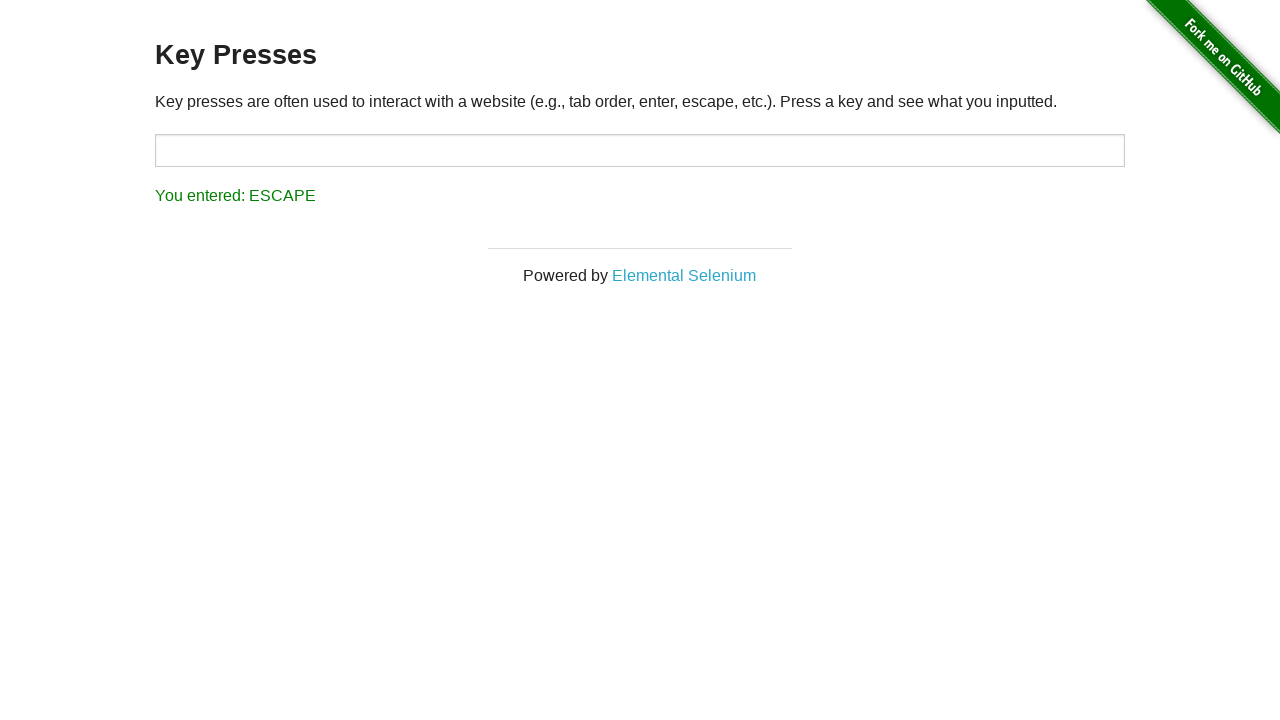

Clicked on the target input field to focus it at (640, 150) on #target
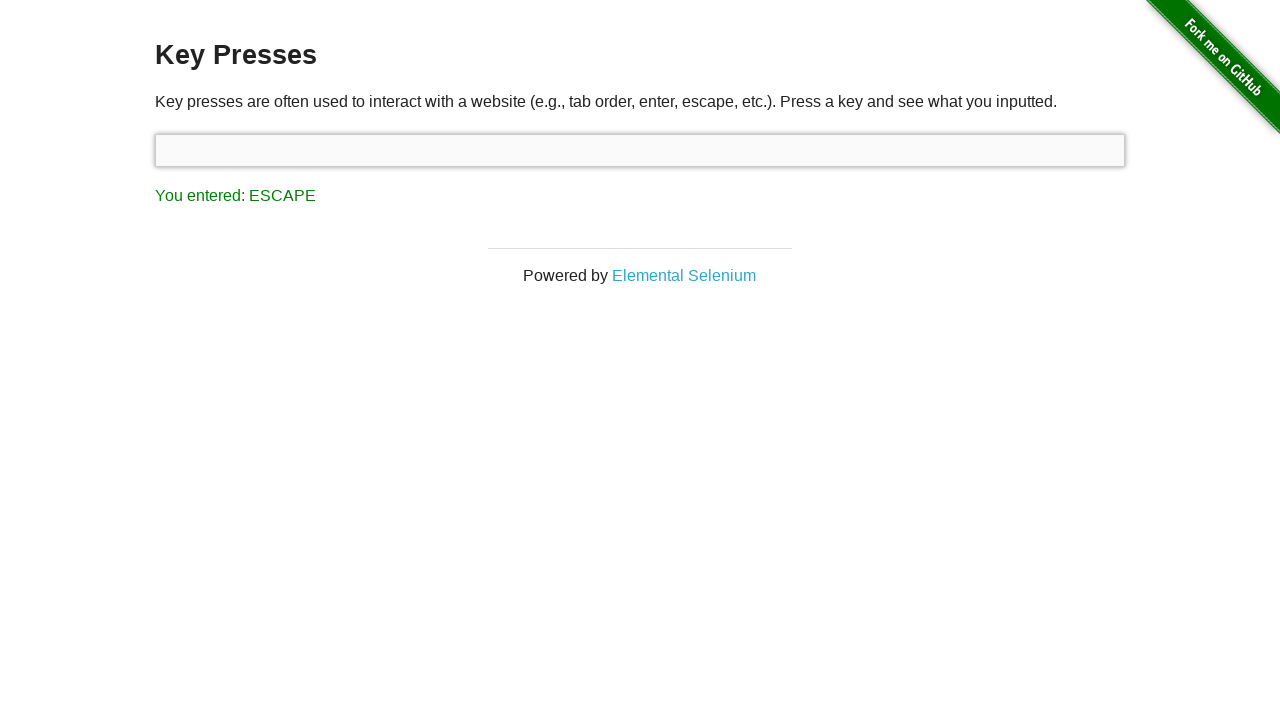

Pressed TAB key on the target input field on #target
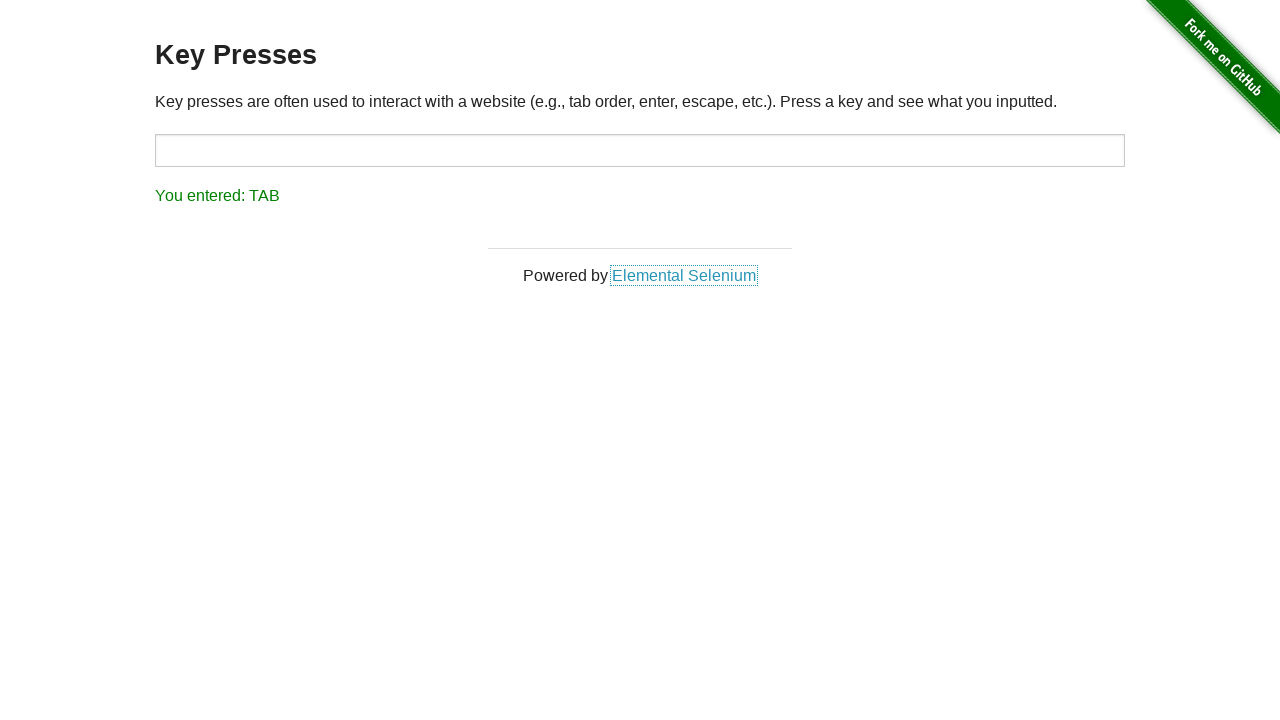

Result element loaded after TAB key press
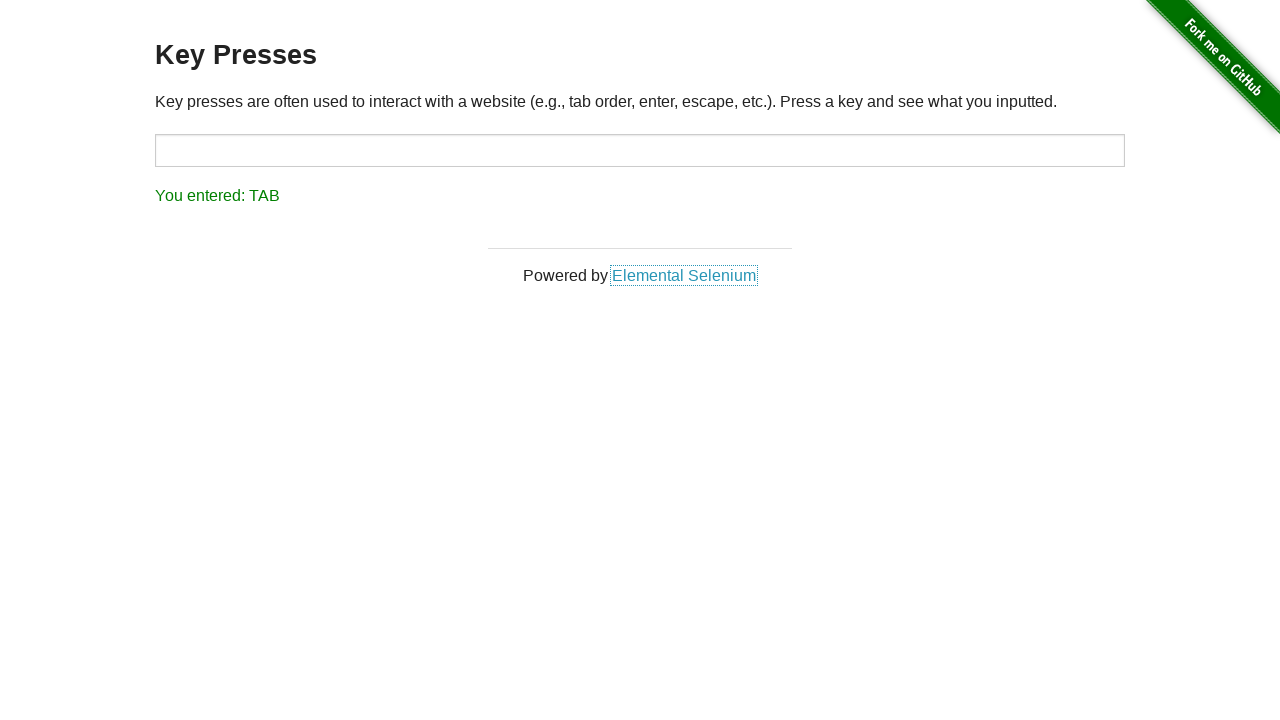

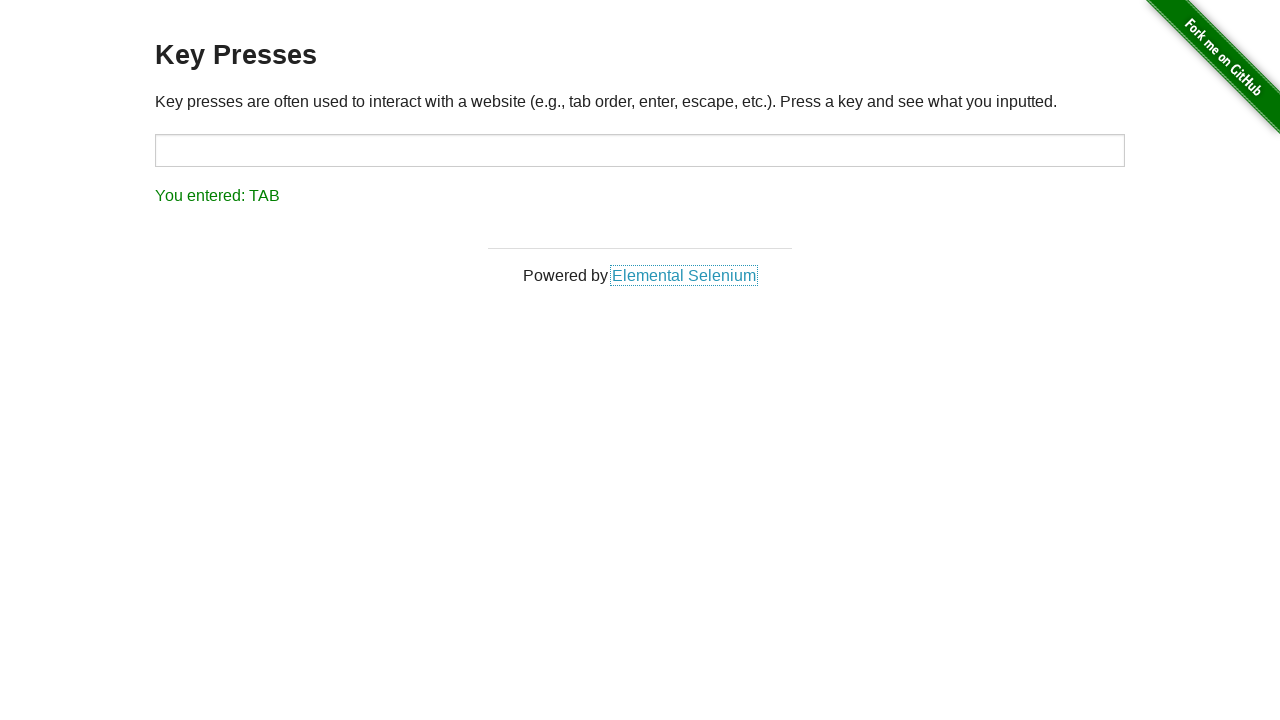